Tests keyboard actions by using SHIFT key modifier to type uppercase text into an input field, then performs a double-click action.

Starting URL: https://www.saucedemo.com/

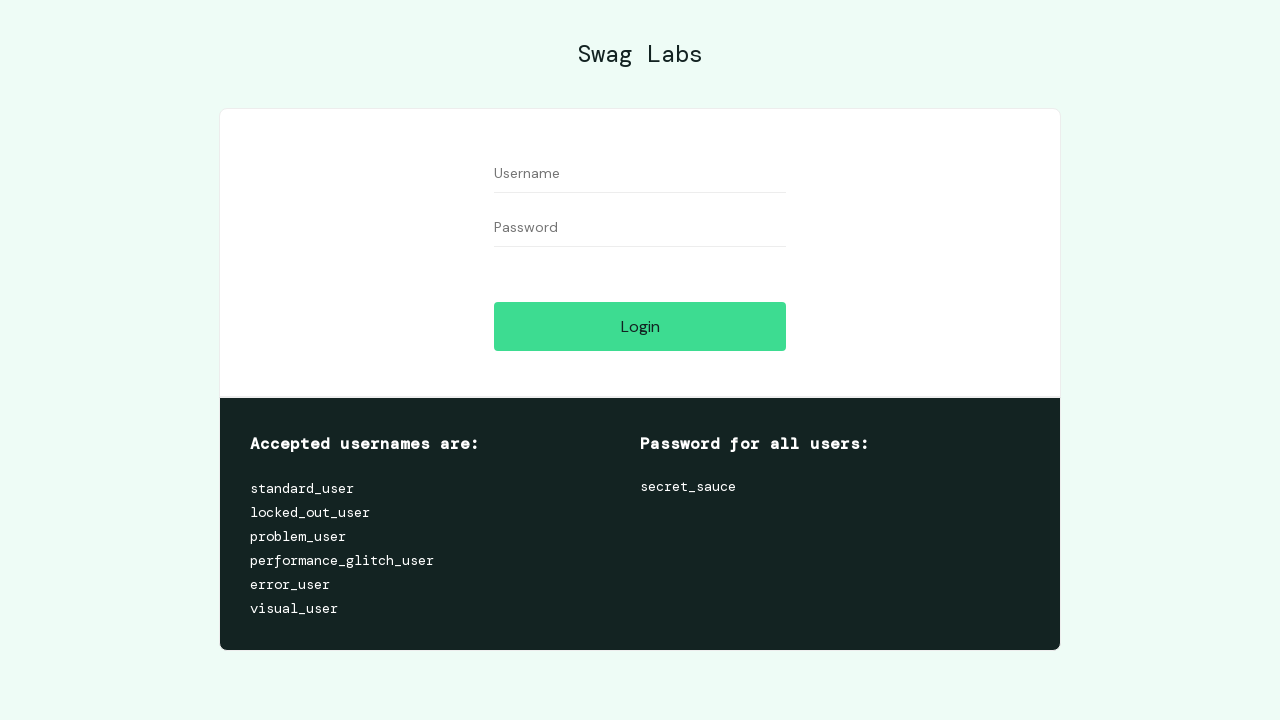

Pressed and held SHIFT key modifier
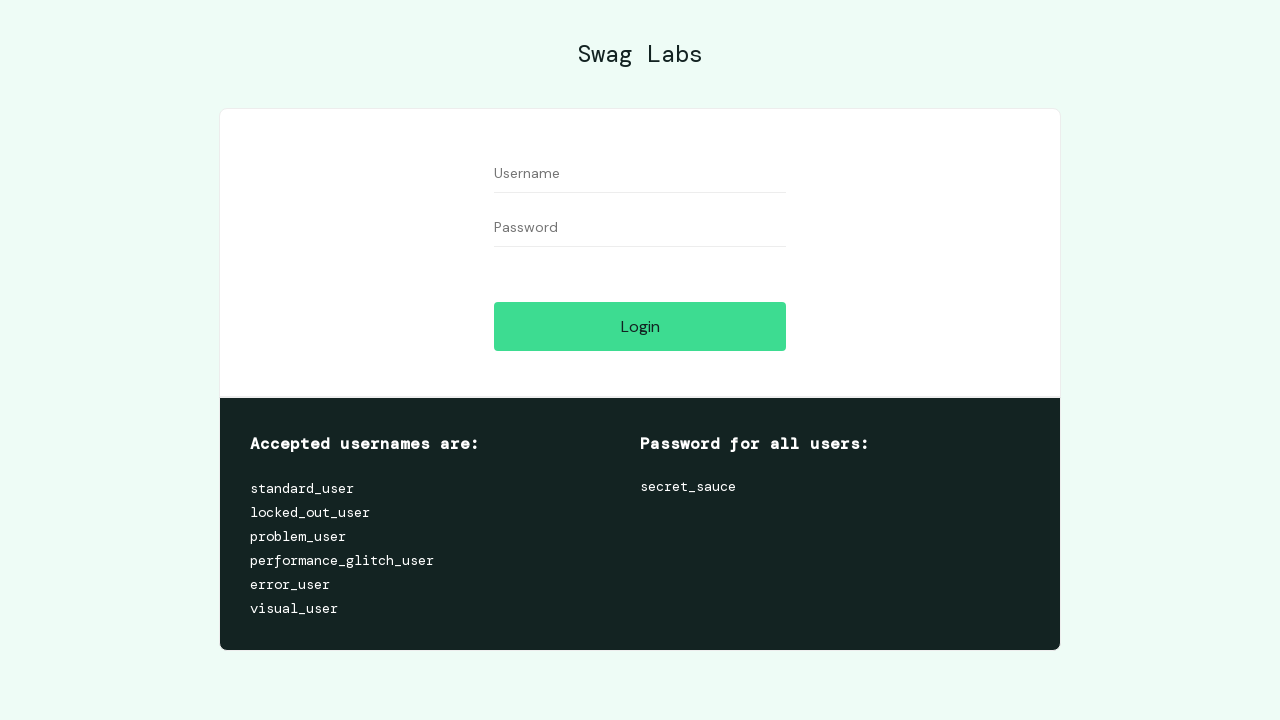

Cleared the user-name input field on #user-name
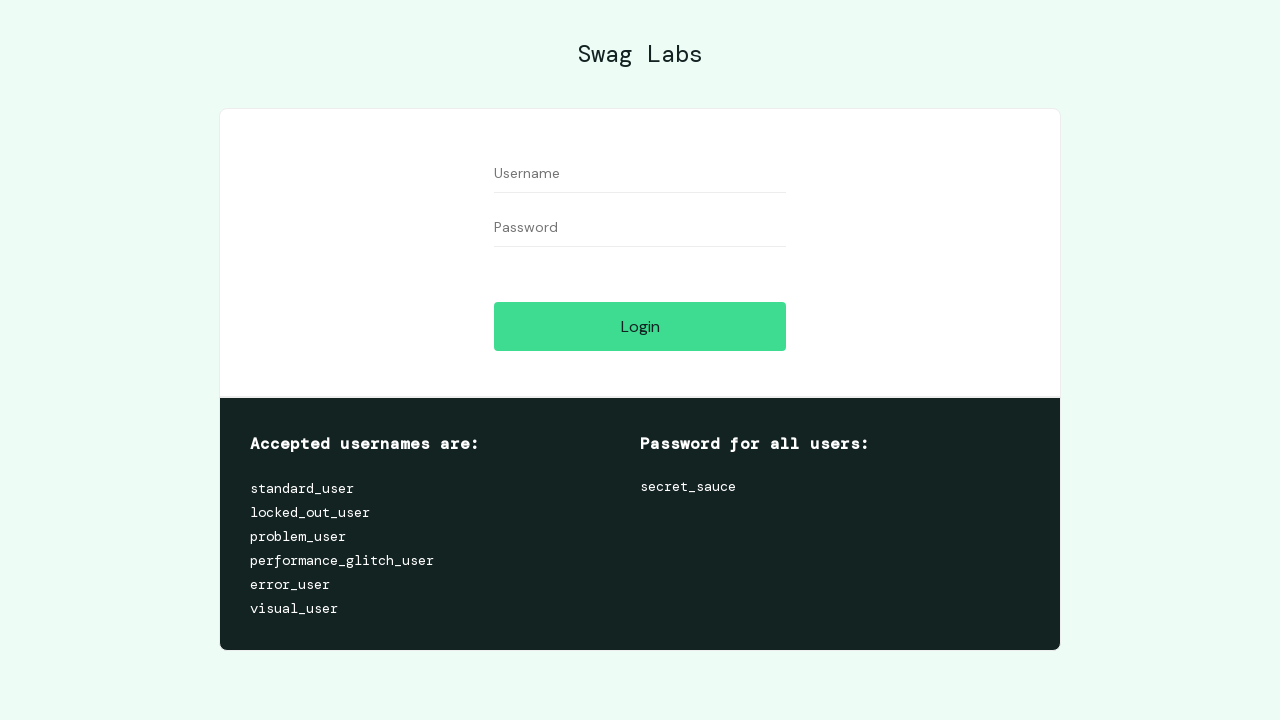

Clicked on user-name input field to focus it at (640, 174) on #user-name
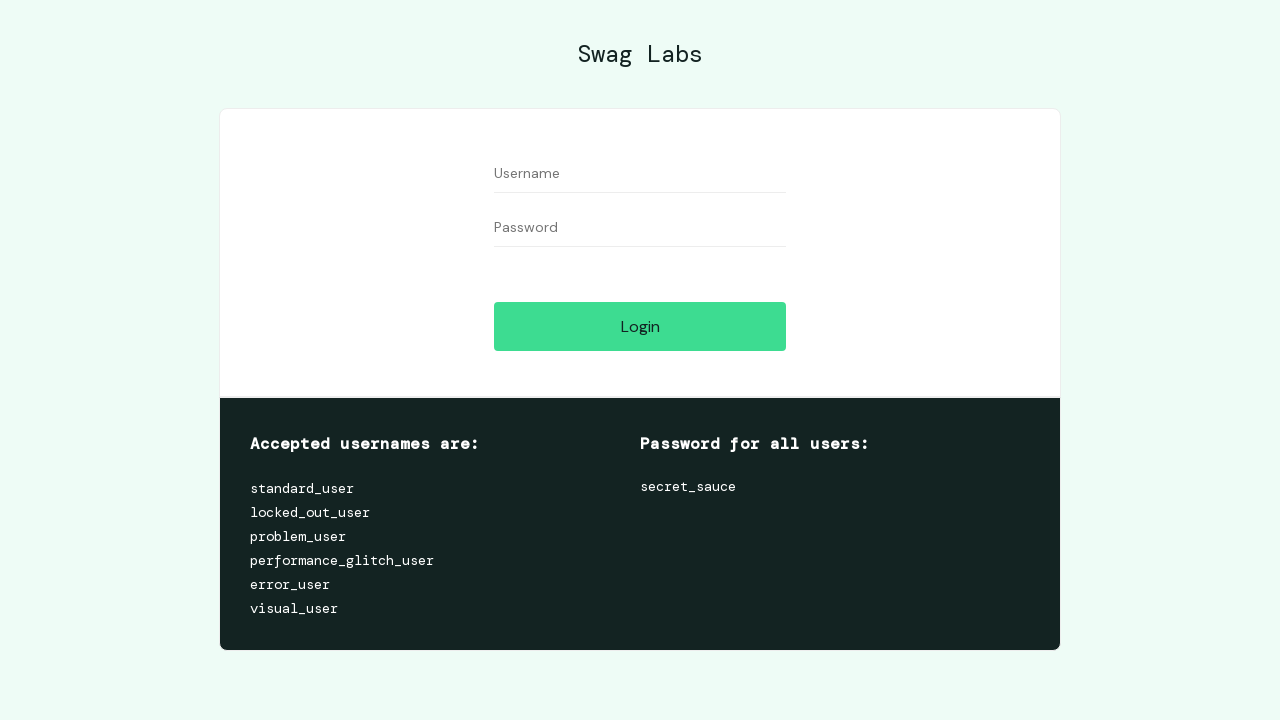

Typed 'sanjeevani' with SHIFT held down, resulting in uppercase 'SANJEEVANI'
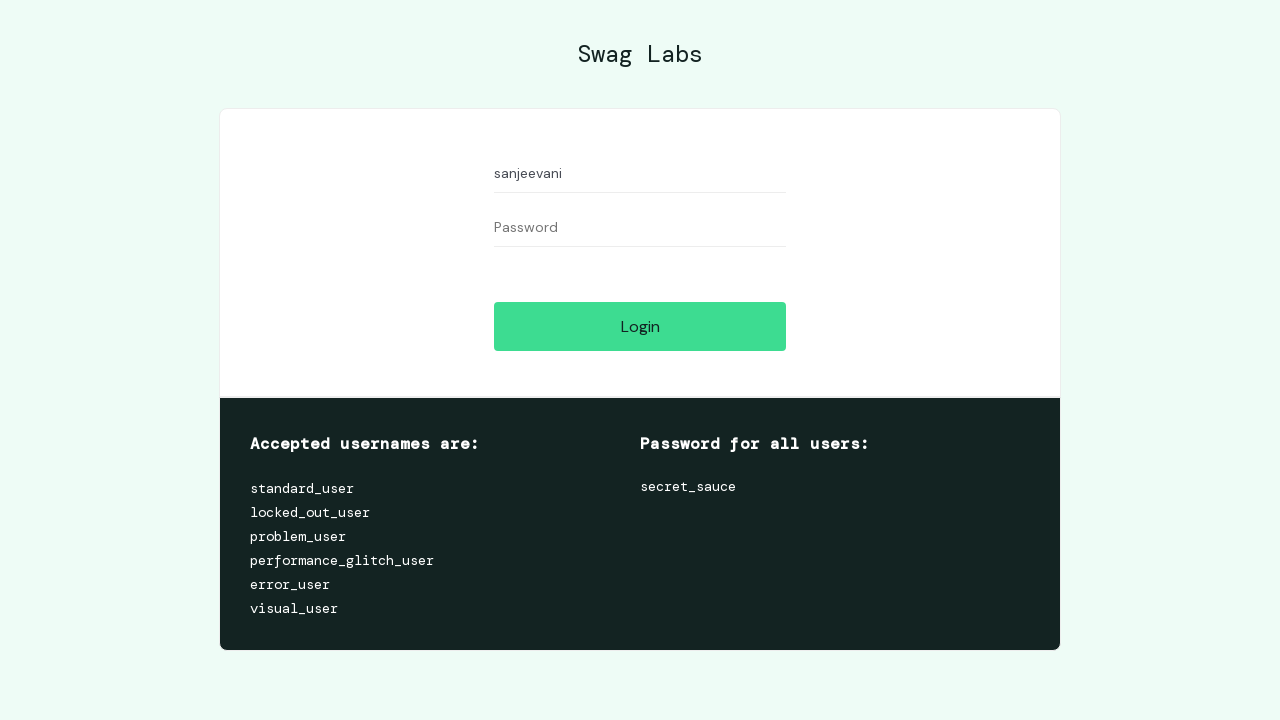

Released SHIFT key modifier
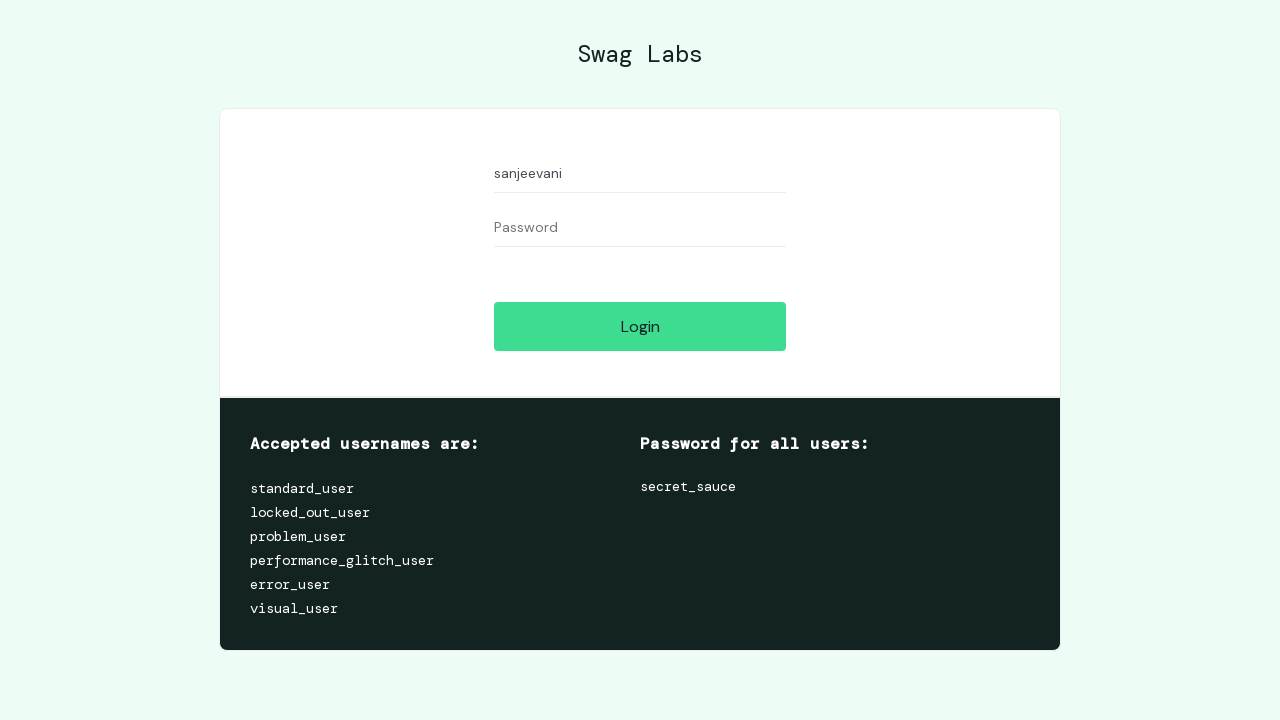

Double-clicked on user-name input field at (640, 174) on #user-name
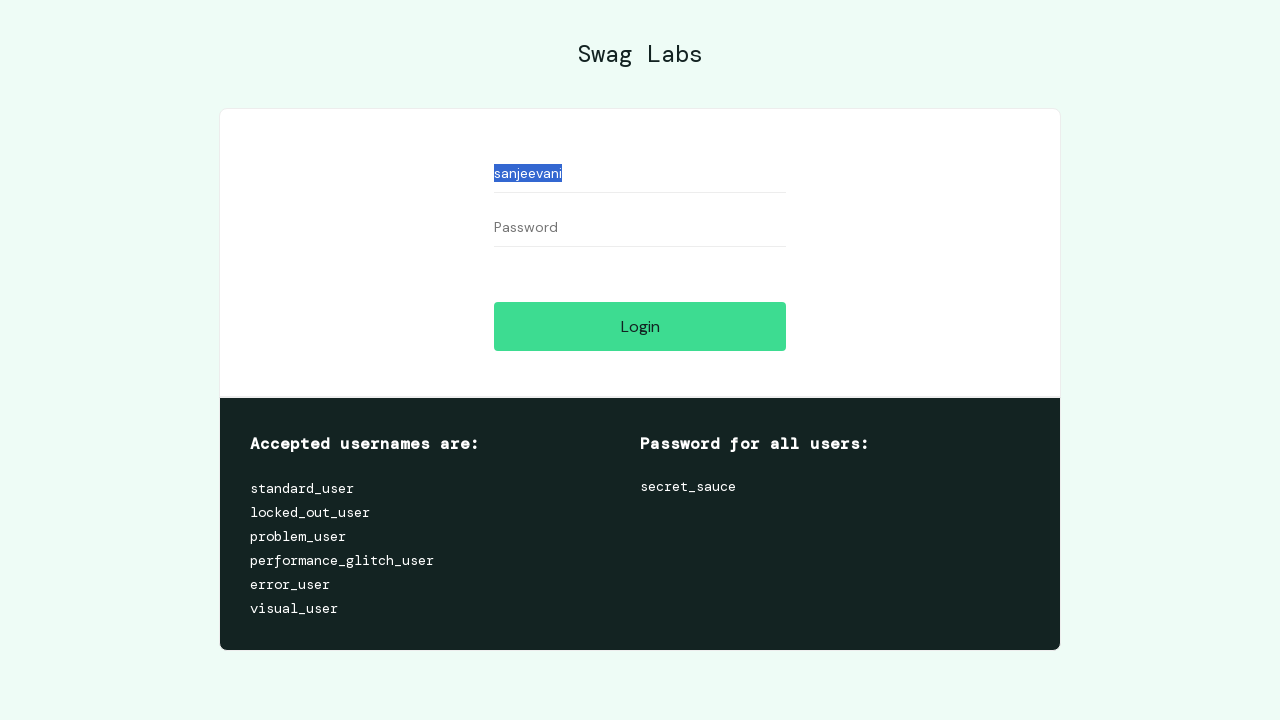

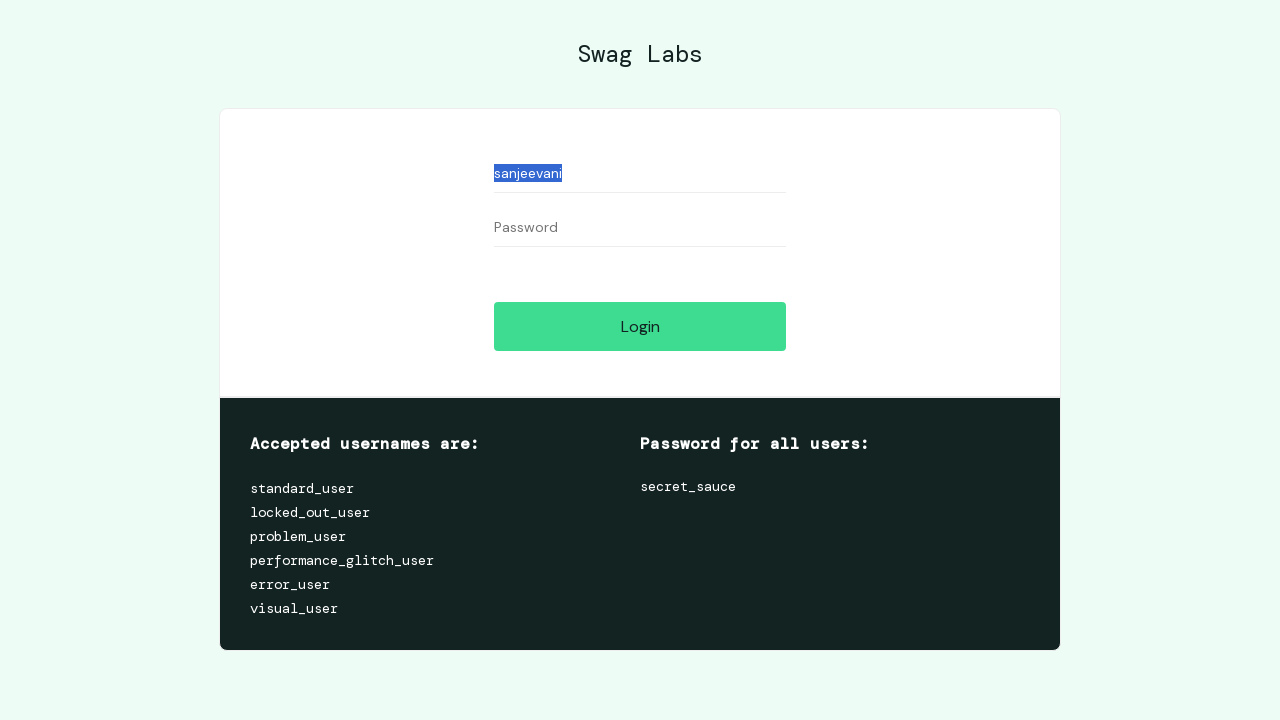